Tests a registration form by filling in required and optional fields, submitting the form, and verifying the success message

Starting URL: http://suninjuly.github.io/registration1.html

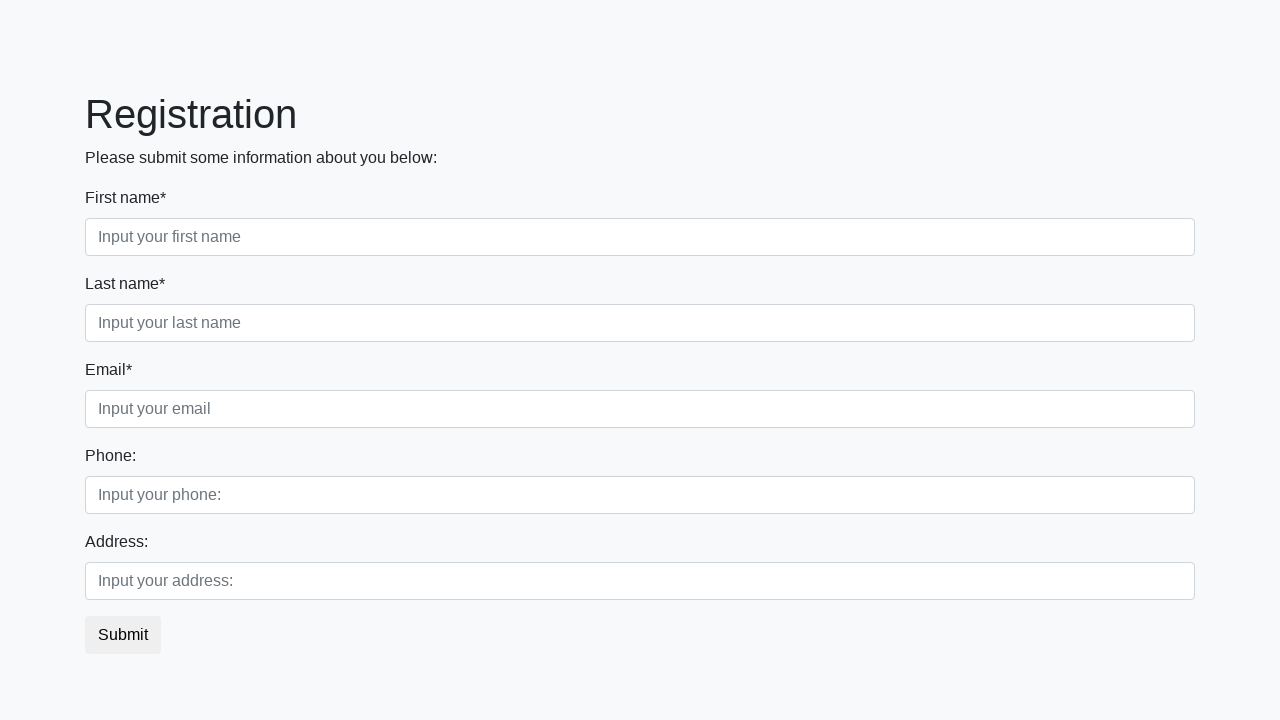

Filled first name field with 'Rozalyn' on .first_block .first
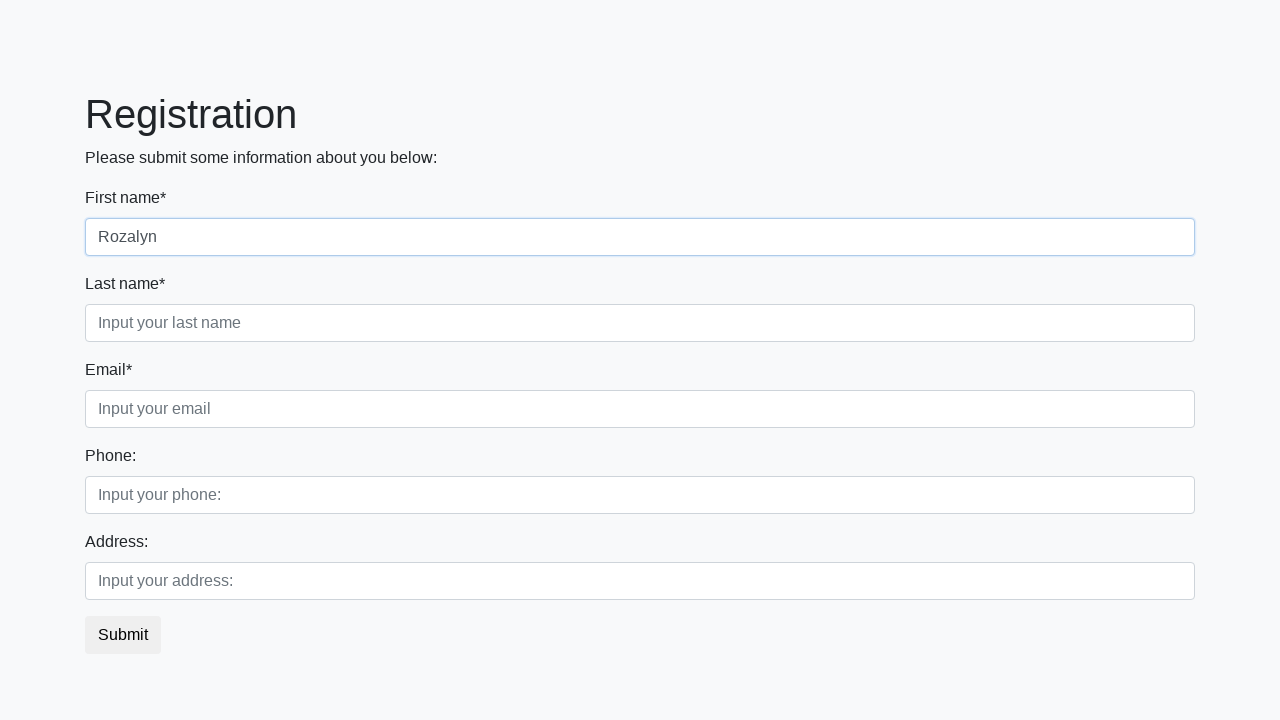

Filled last name field with 'Krozenstaein' on .first_block .second
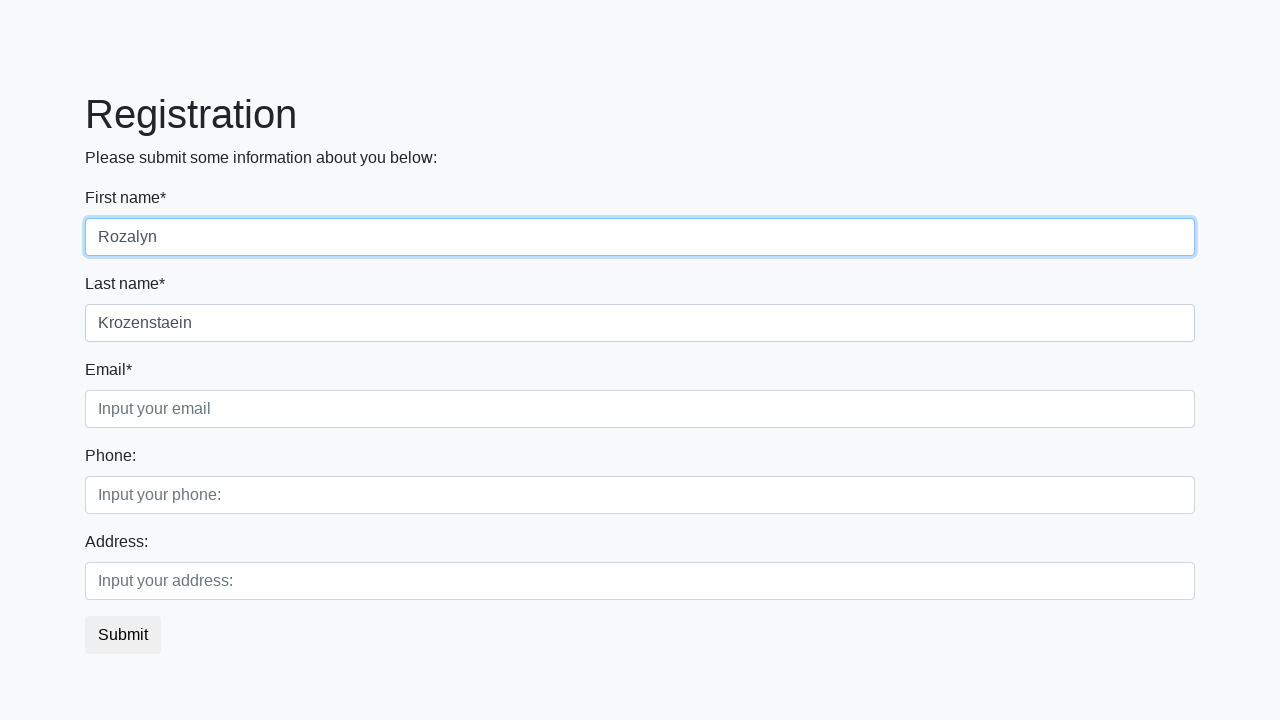

Filled email field with 'roz.kroz@mailer.com' on .first_block .third
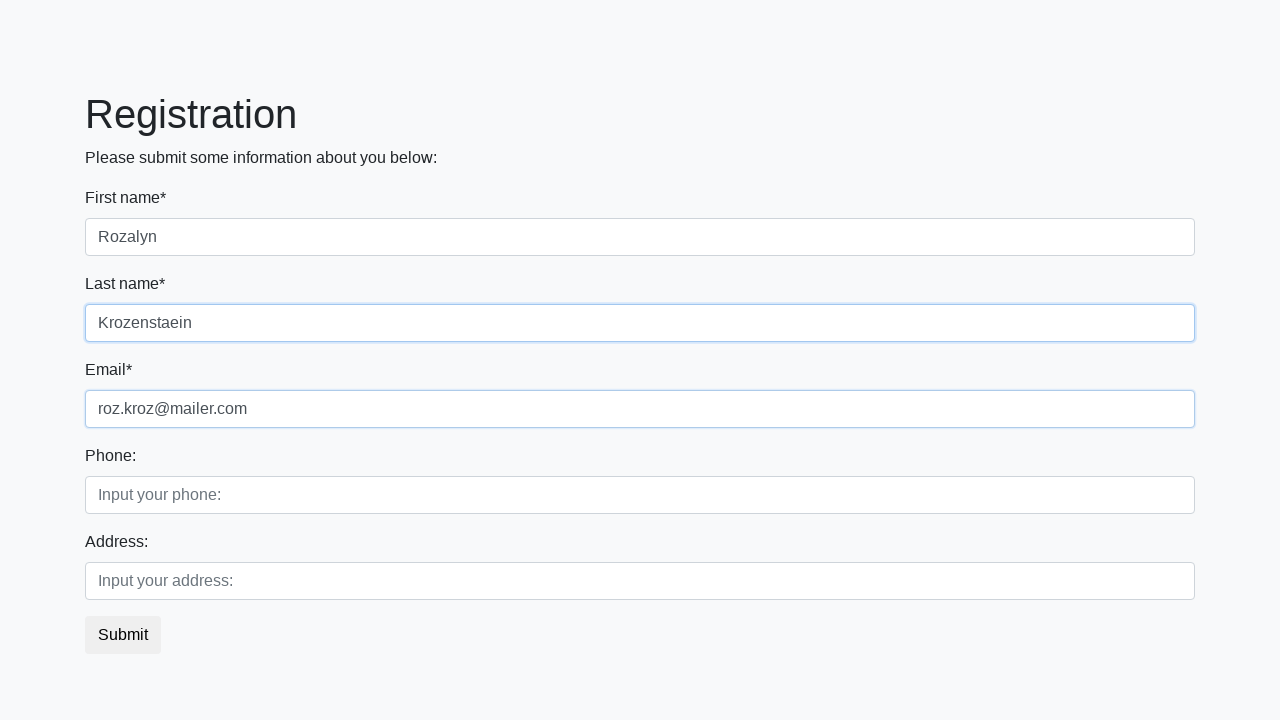

Filled phone number field with '+1659456789809' on .second_block .first
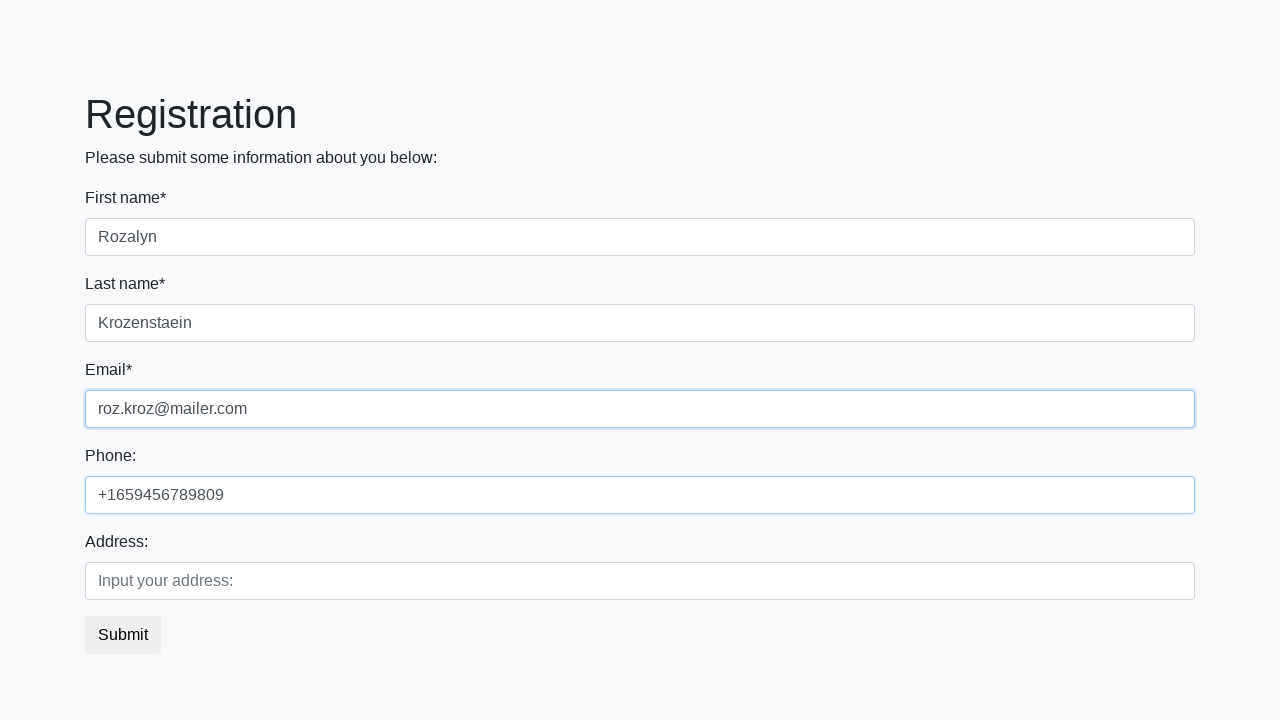

Filled address field with 'UNIT 2 150 NIAGARA LAKE ONTARIO' on .second_block .second
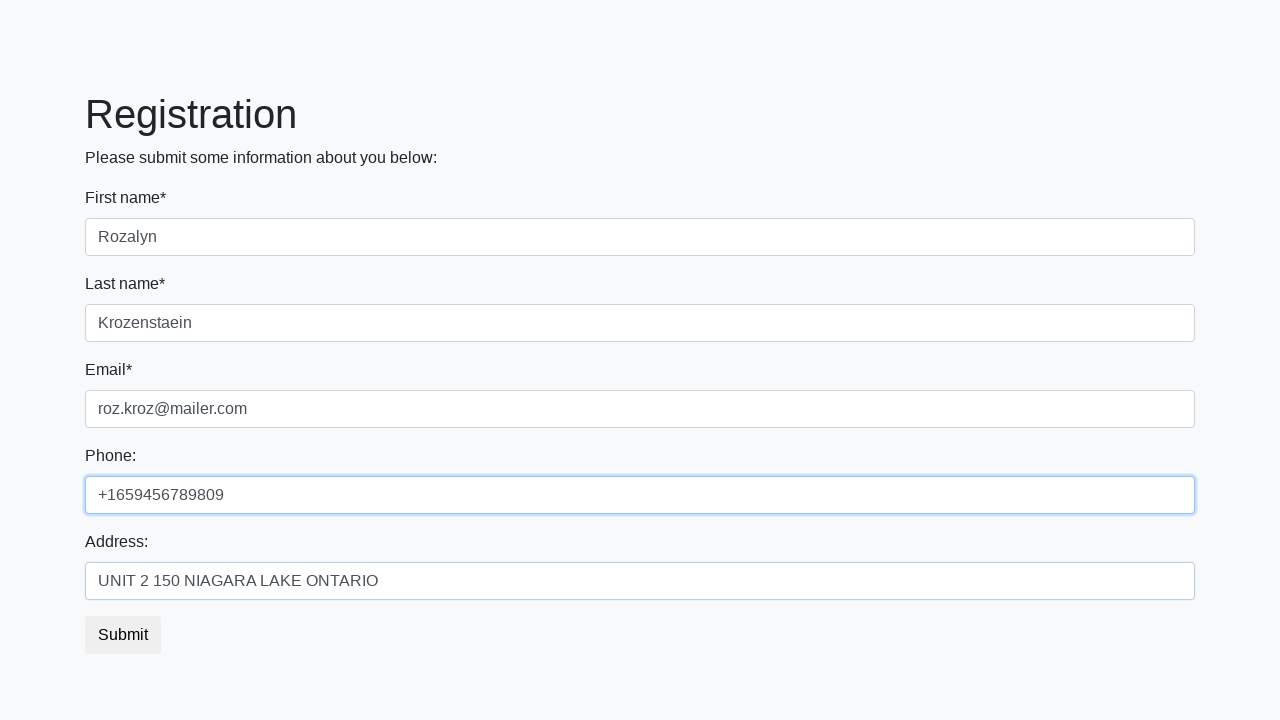

Clicked submit button to register at (123, 635) on button.btn
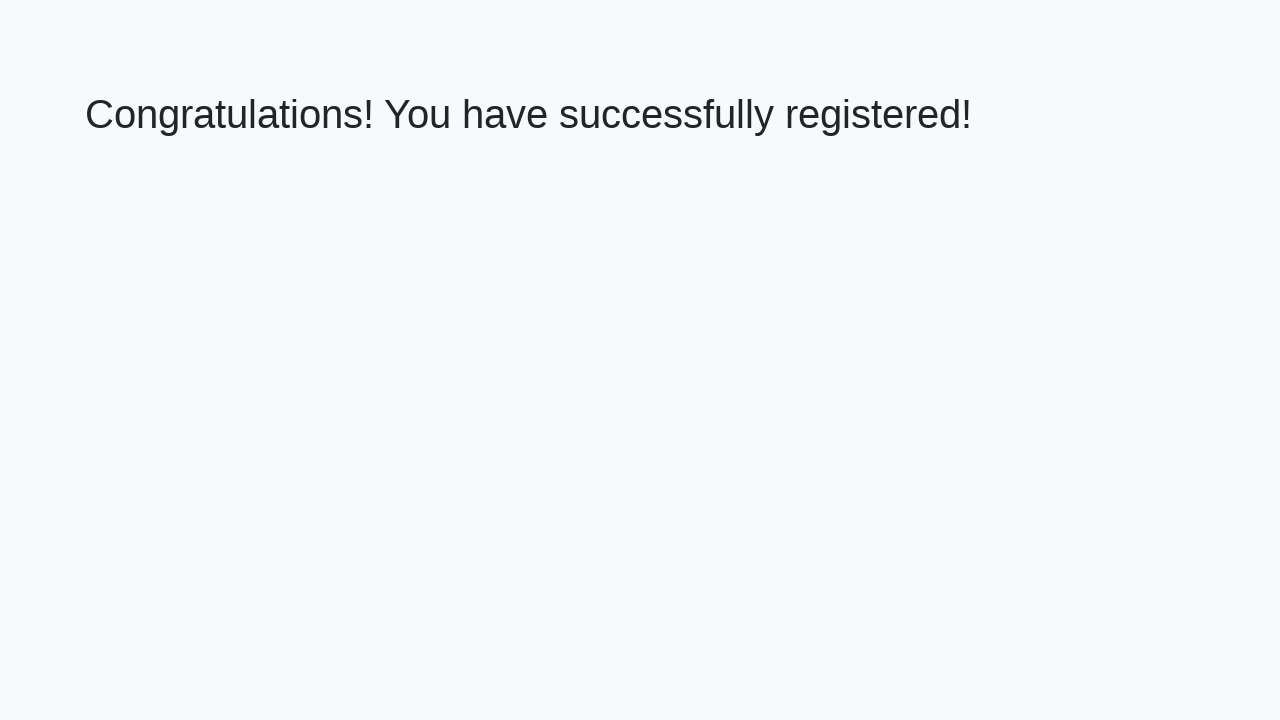

Success container loaded and became visible
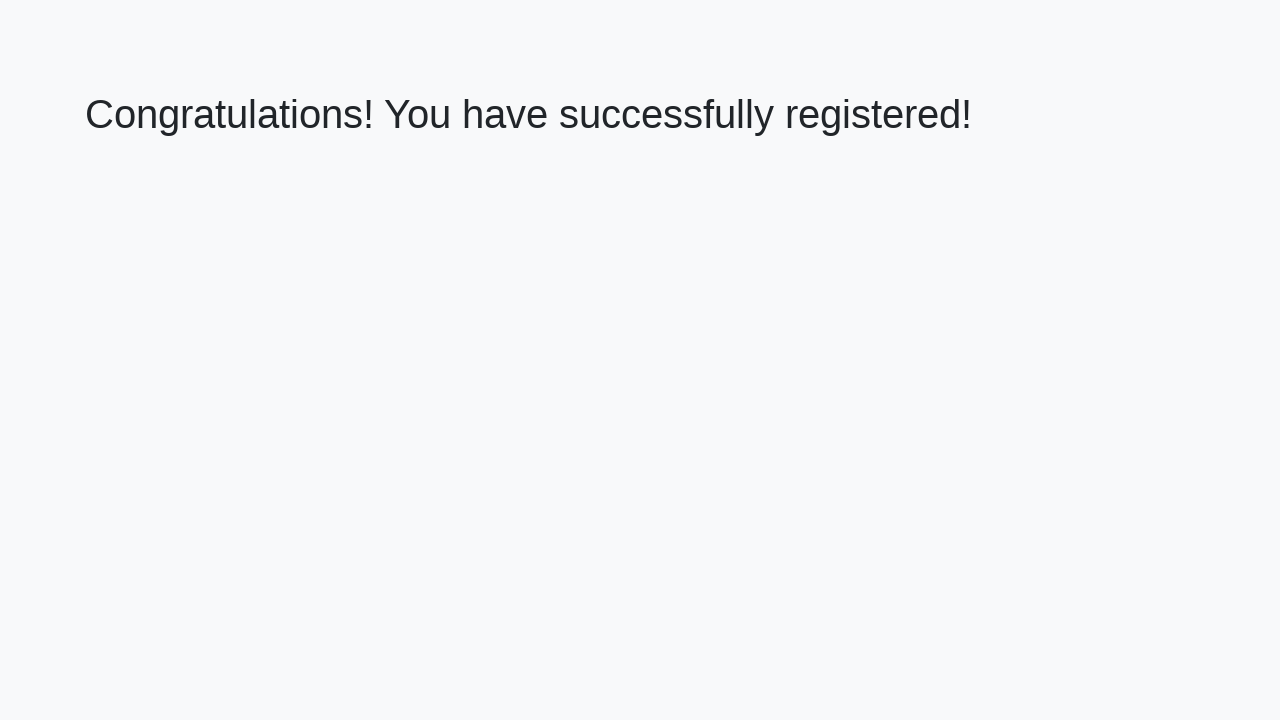

Retrieved success message text: 'Congratulations! You have successfully registered!'
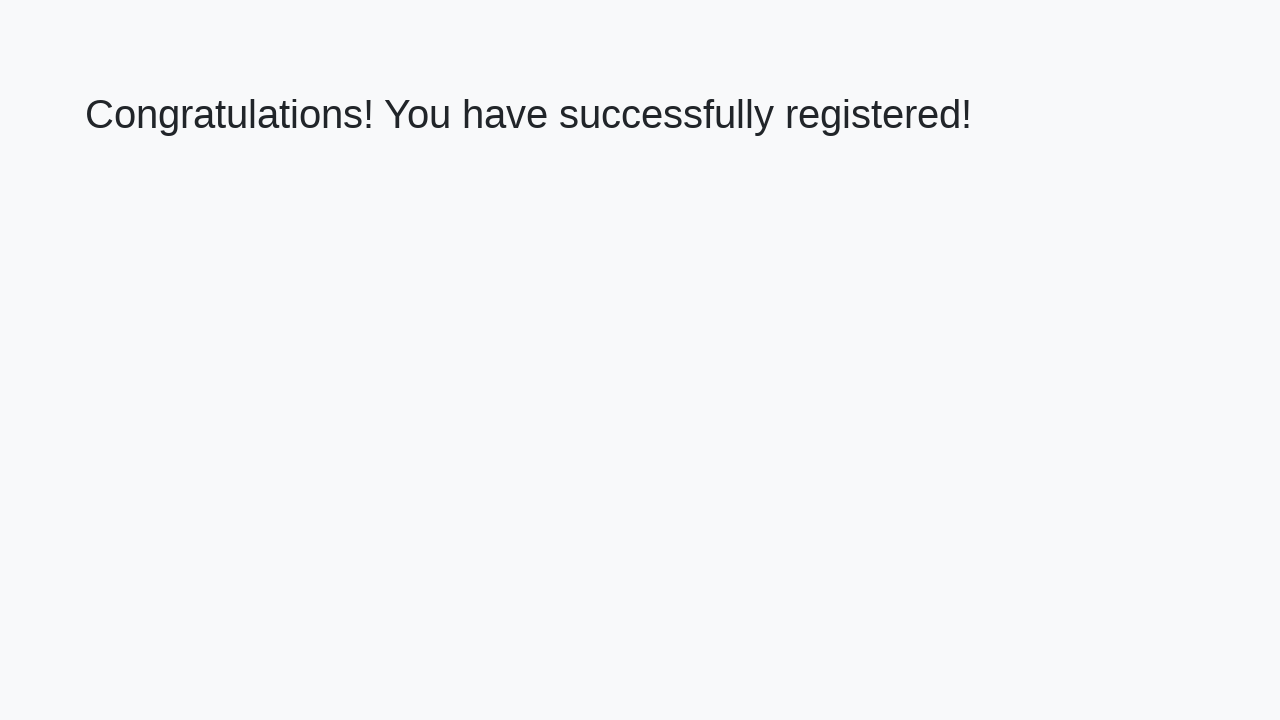

Verified success message matches expected text
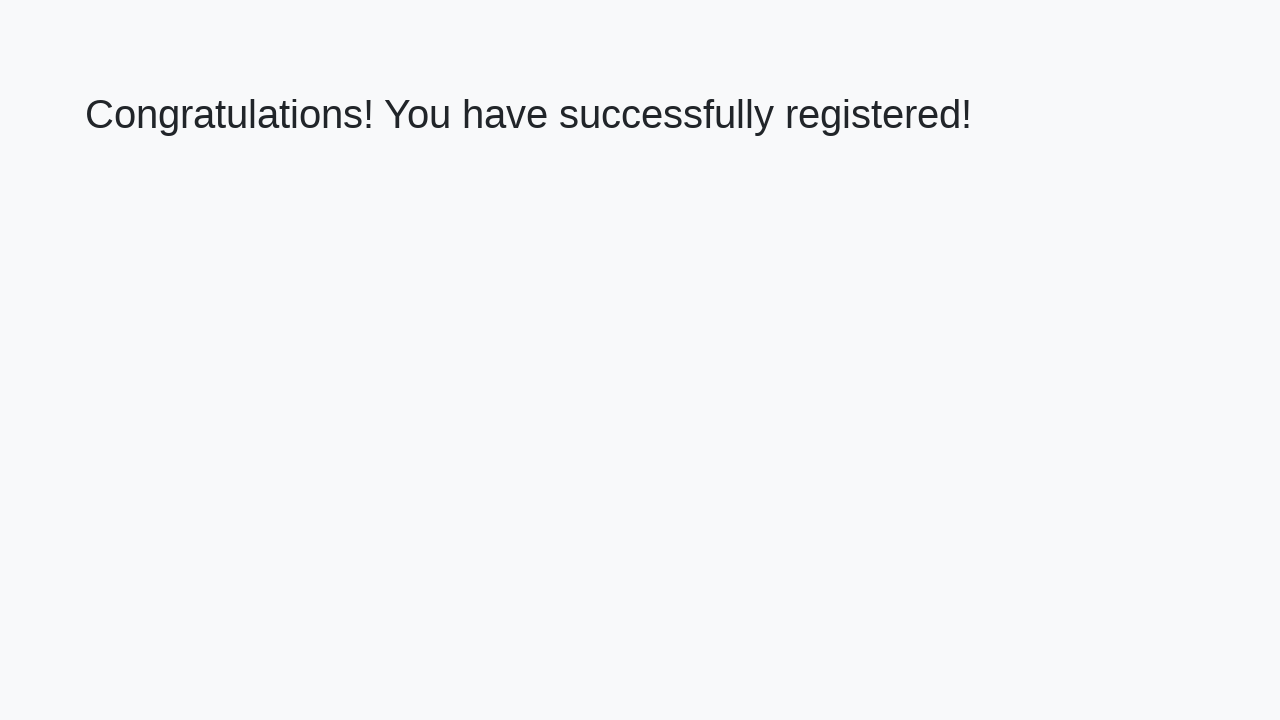

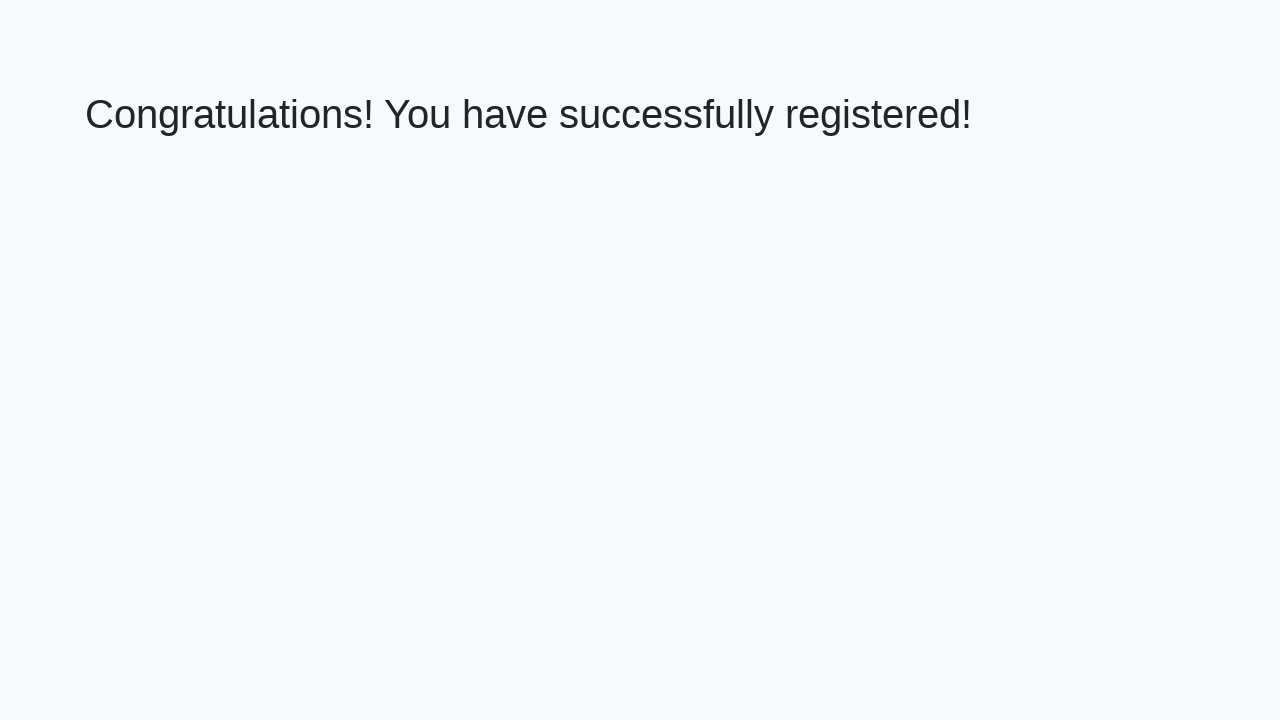